Tests radio button functionality by selecting the "Impressive" option

Starting URL: https://demoqa.com/radio-button

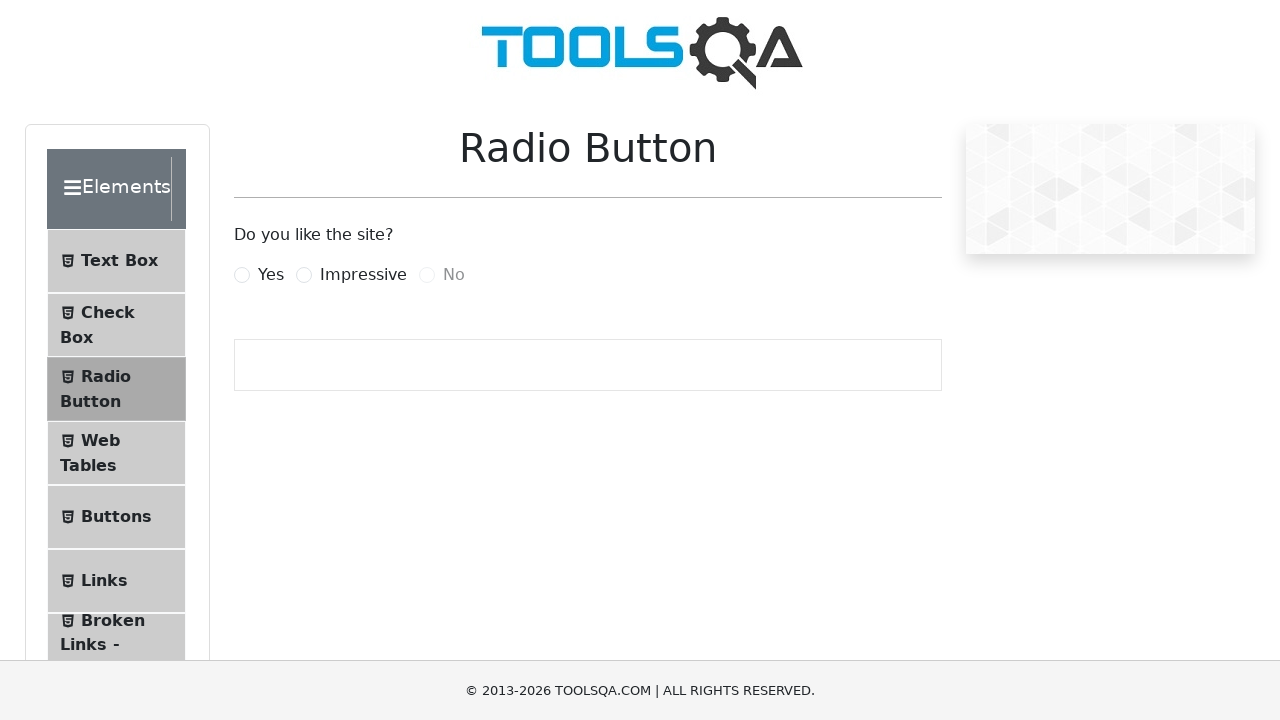

Clicked the Impressive radio button option at (363, 275) on label[for='impressiveRadio']
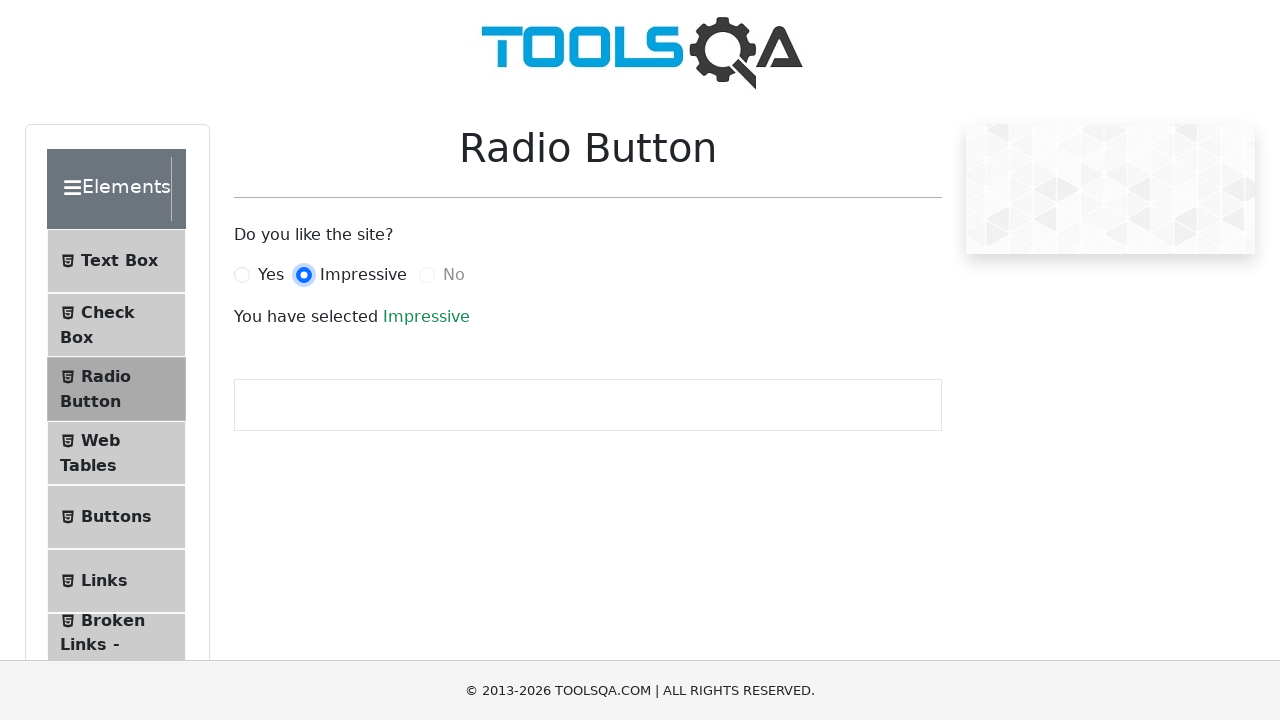

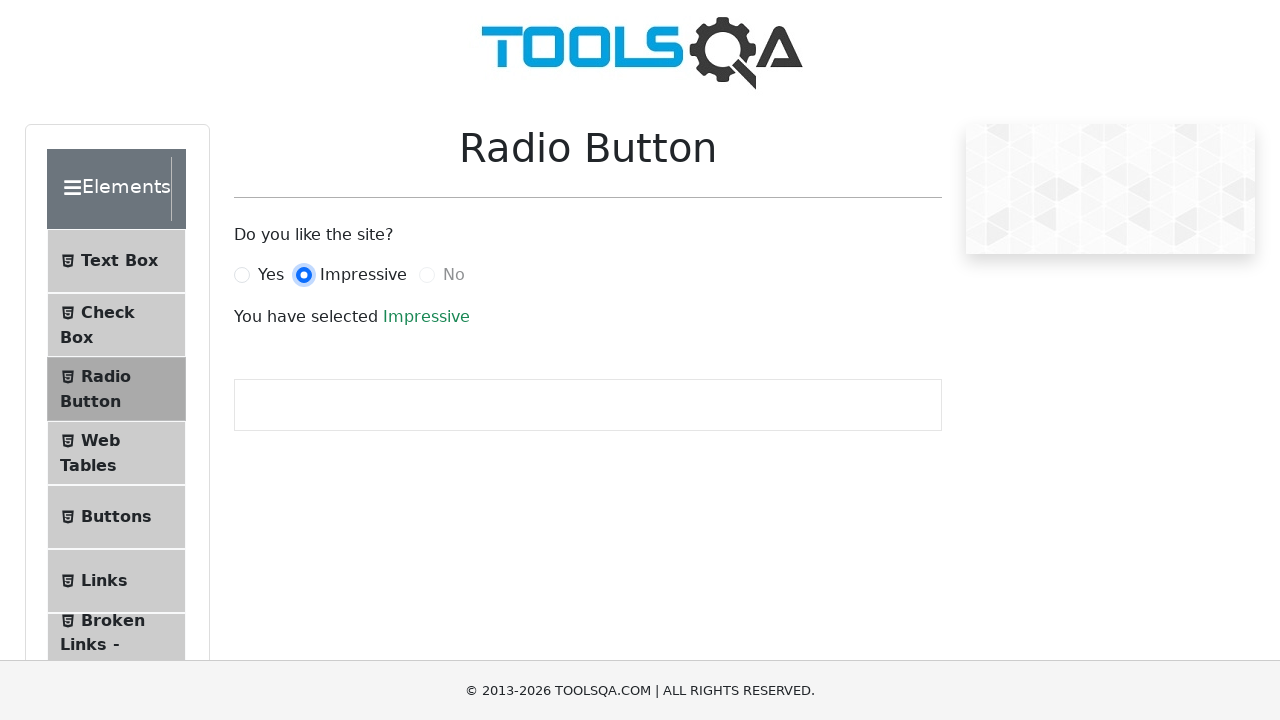